Tests a multi-select dropdown by verifying it supports multiple selections and selecting specific superhero options (Batman and Batwoman) from the available choices.

Starting URL: https://letcode.in/dropdowns

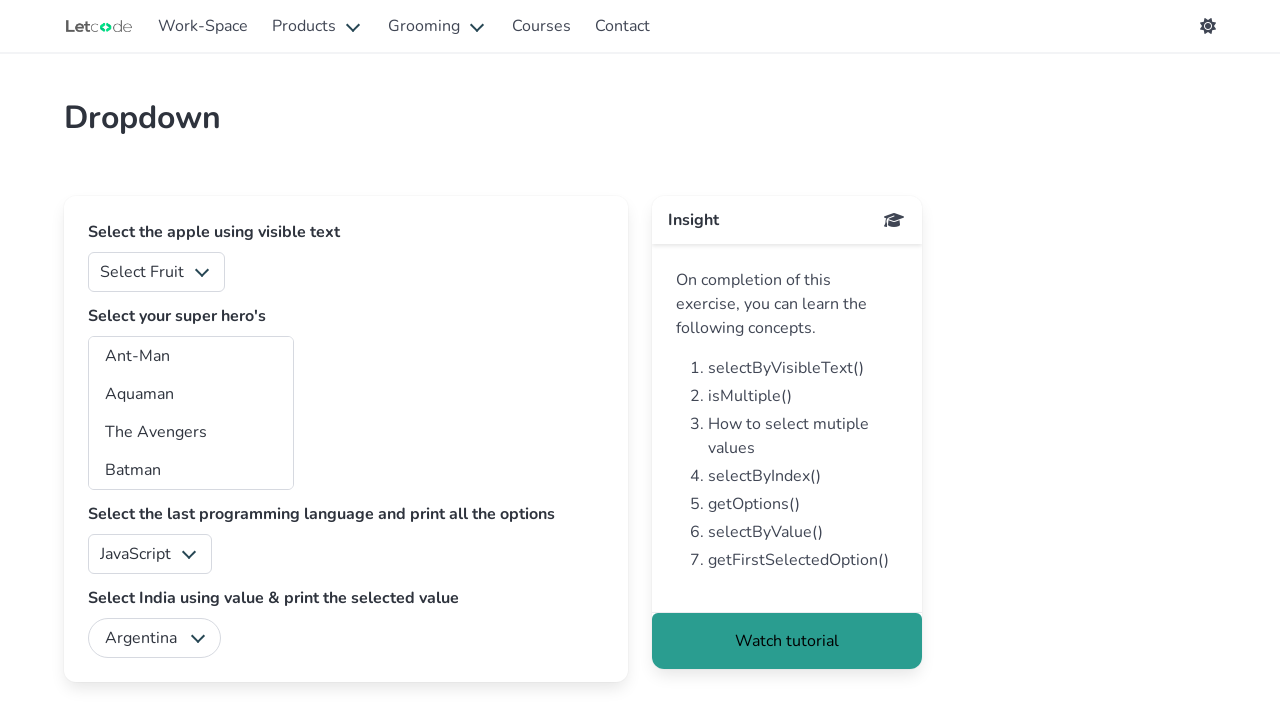

Waited for superheros multi-select dropdown to be visible
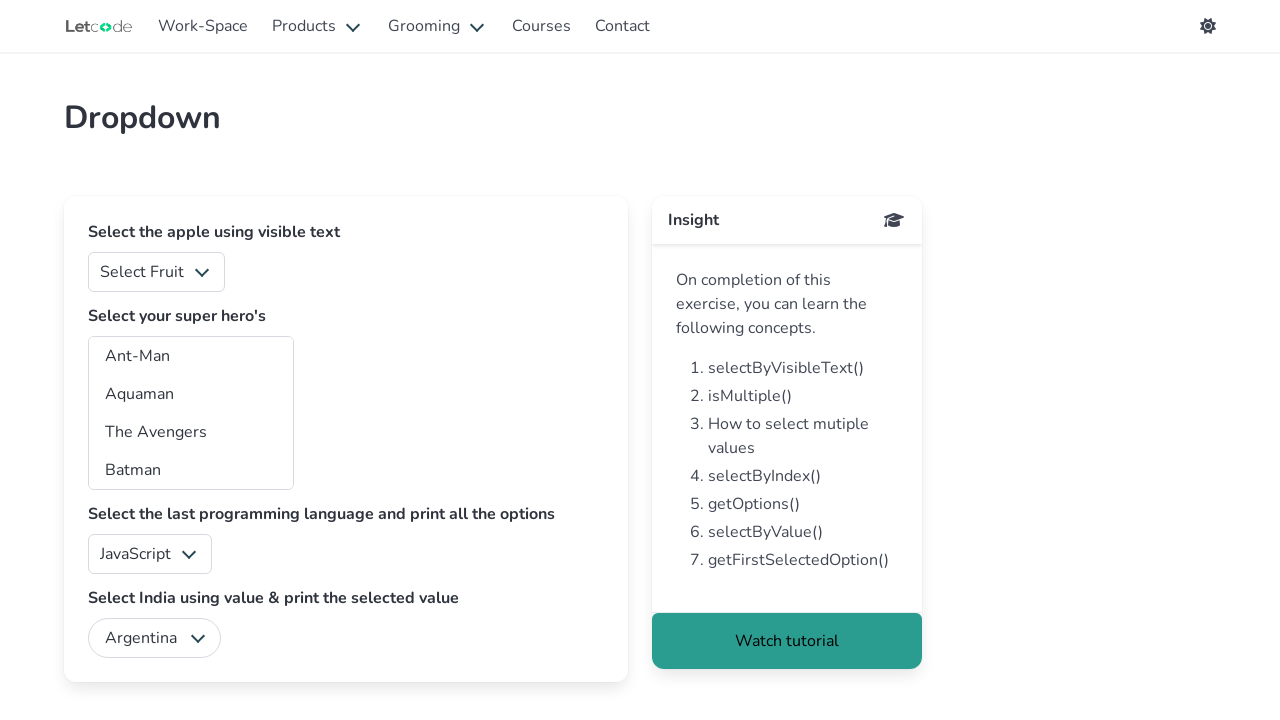

Selected Batman from the multi-select dropdown on #superheros
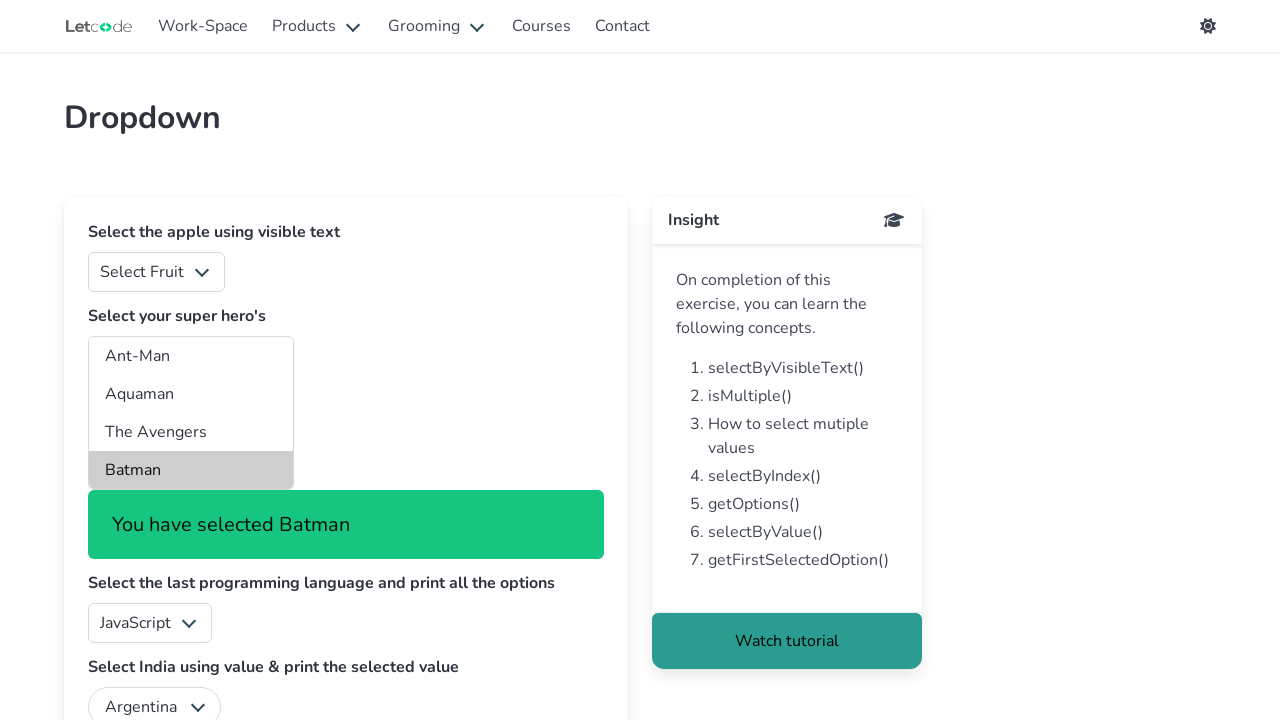

Selected Batwoman from the multi-select dropdown (added to existing selection) on #superheros
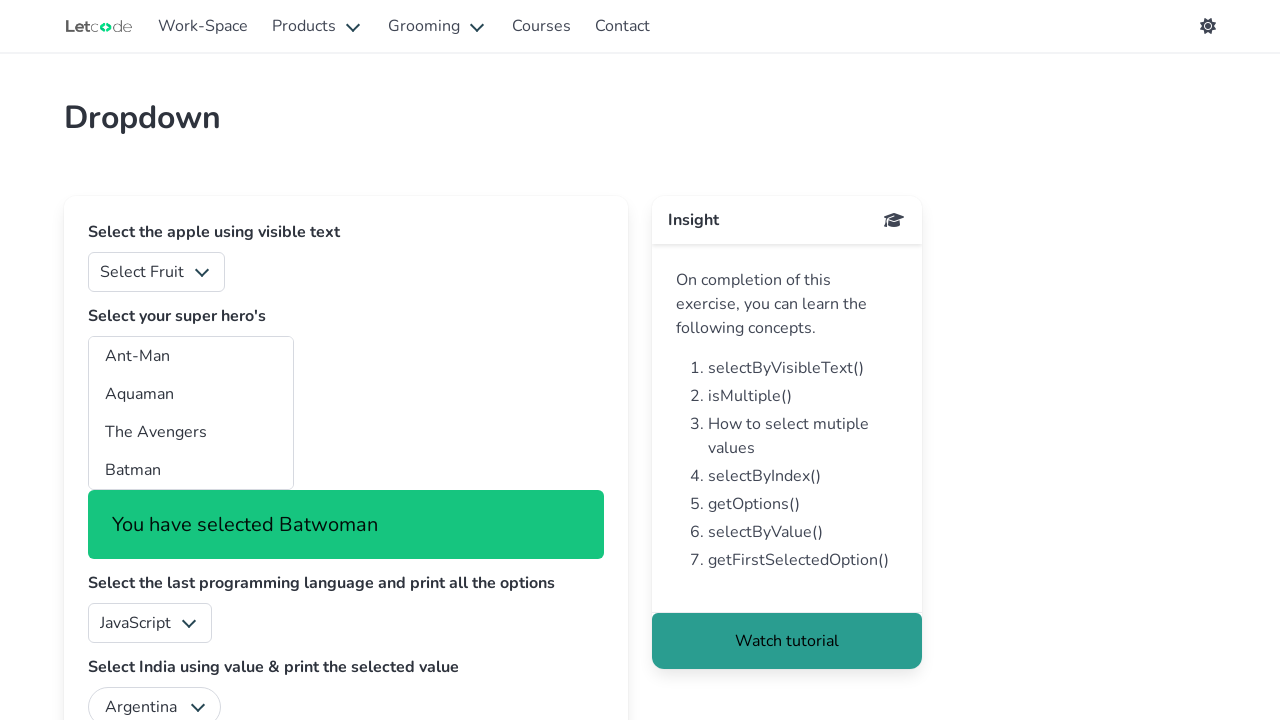

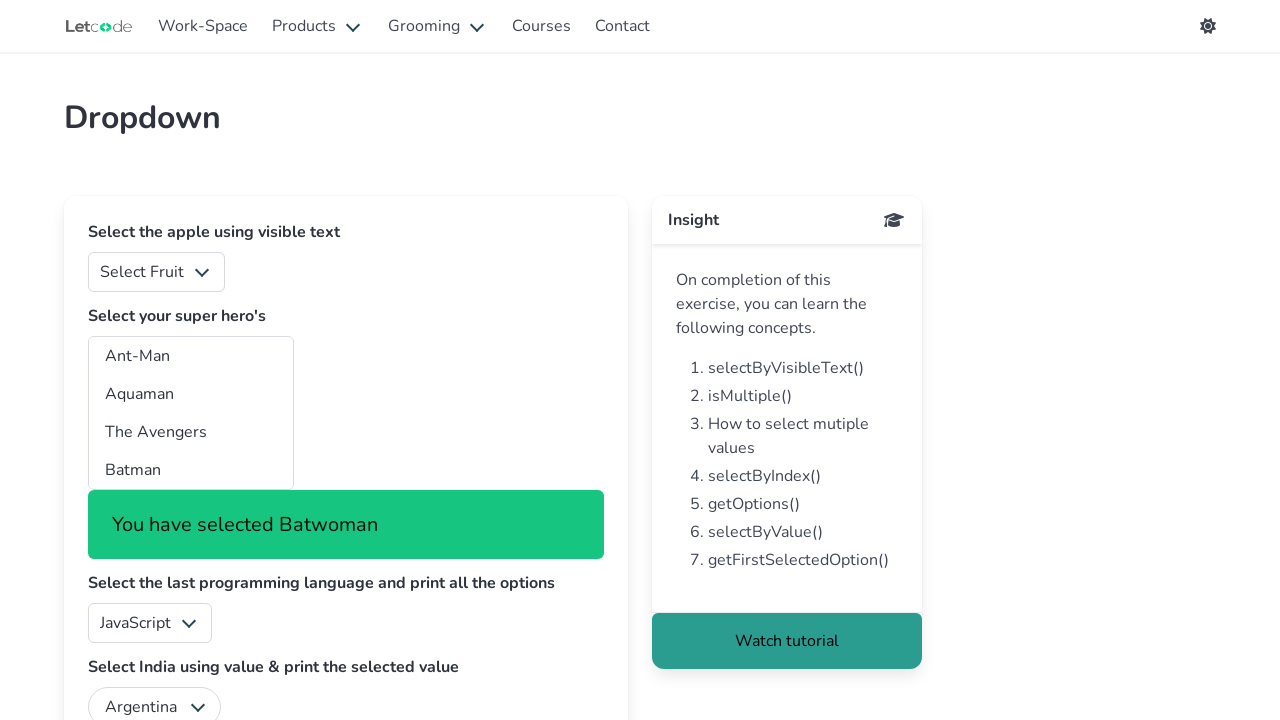